Simple browser launch test that navigates to the OrangeHRM demo page and maximizes the browser window to verify the page loads correctly.

Starting URL: https://opensource-demo.orangehrmlive.com/

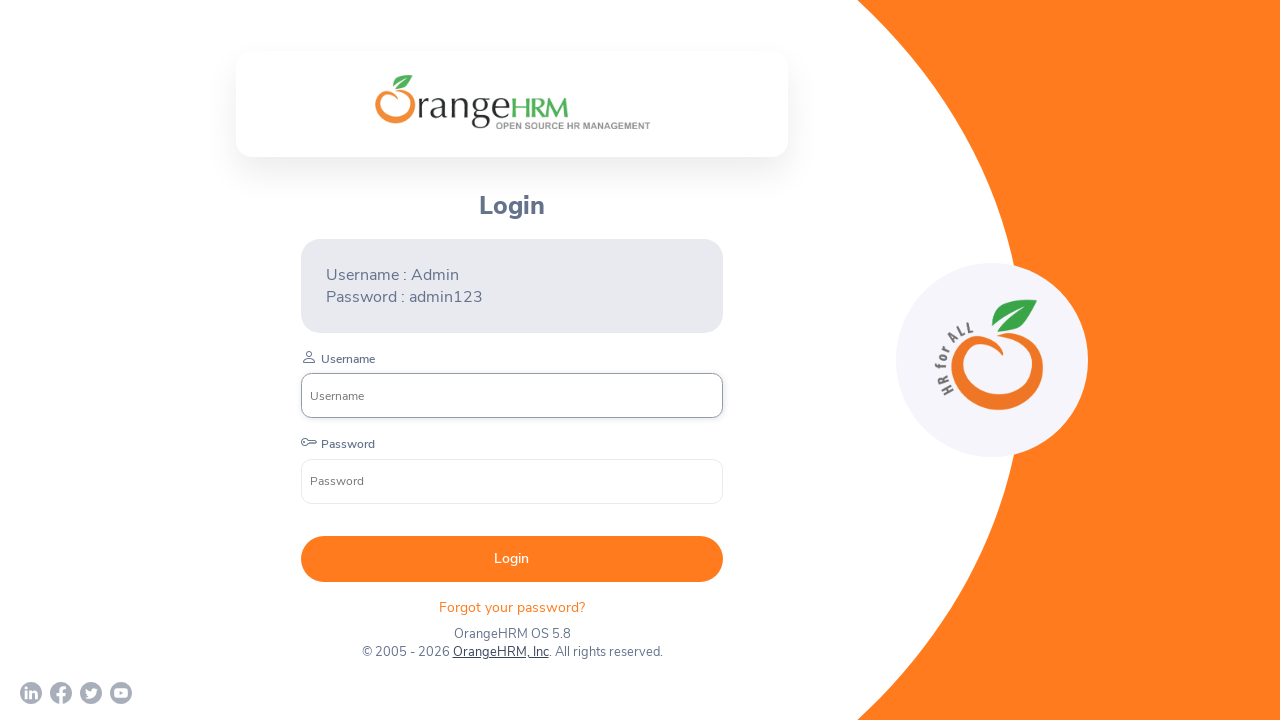

Set viewport to 1920x1080 to maximize browser window
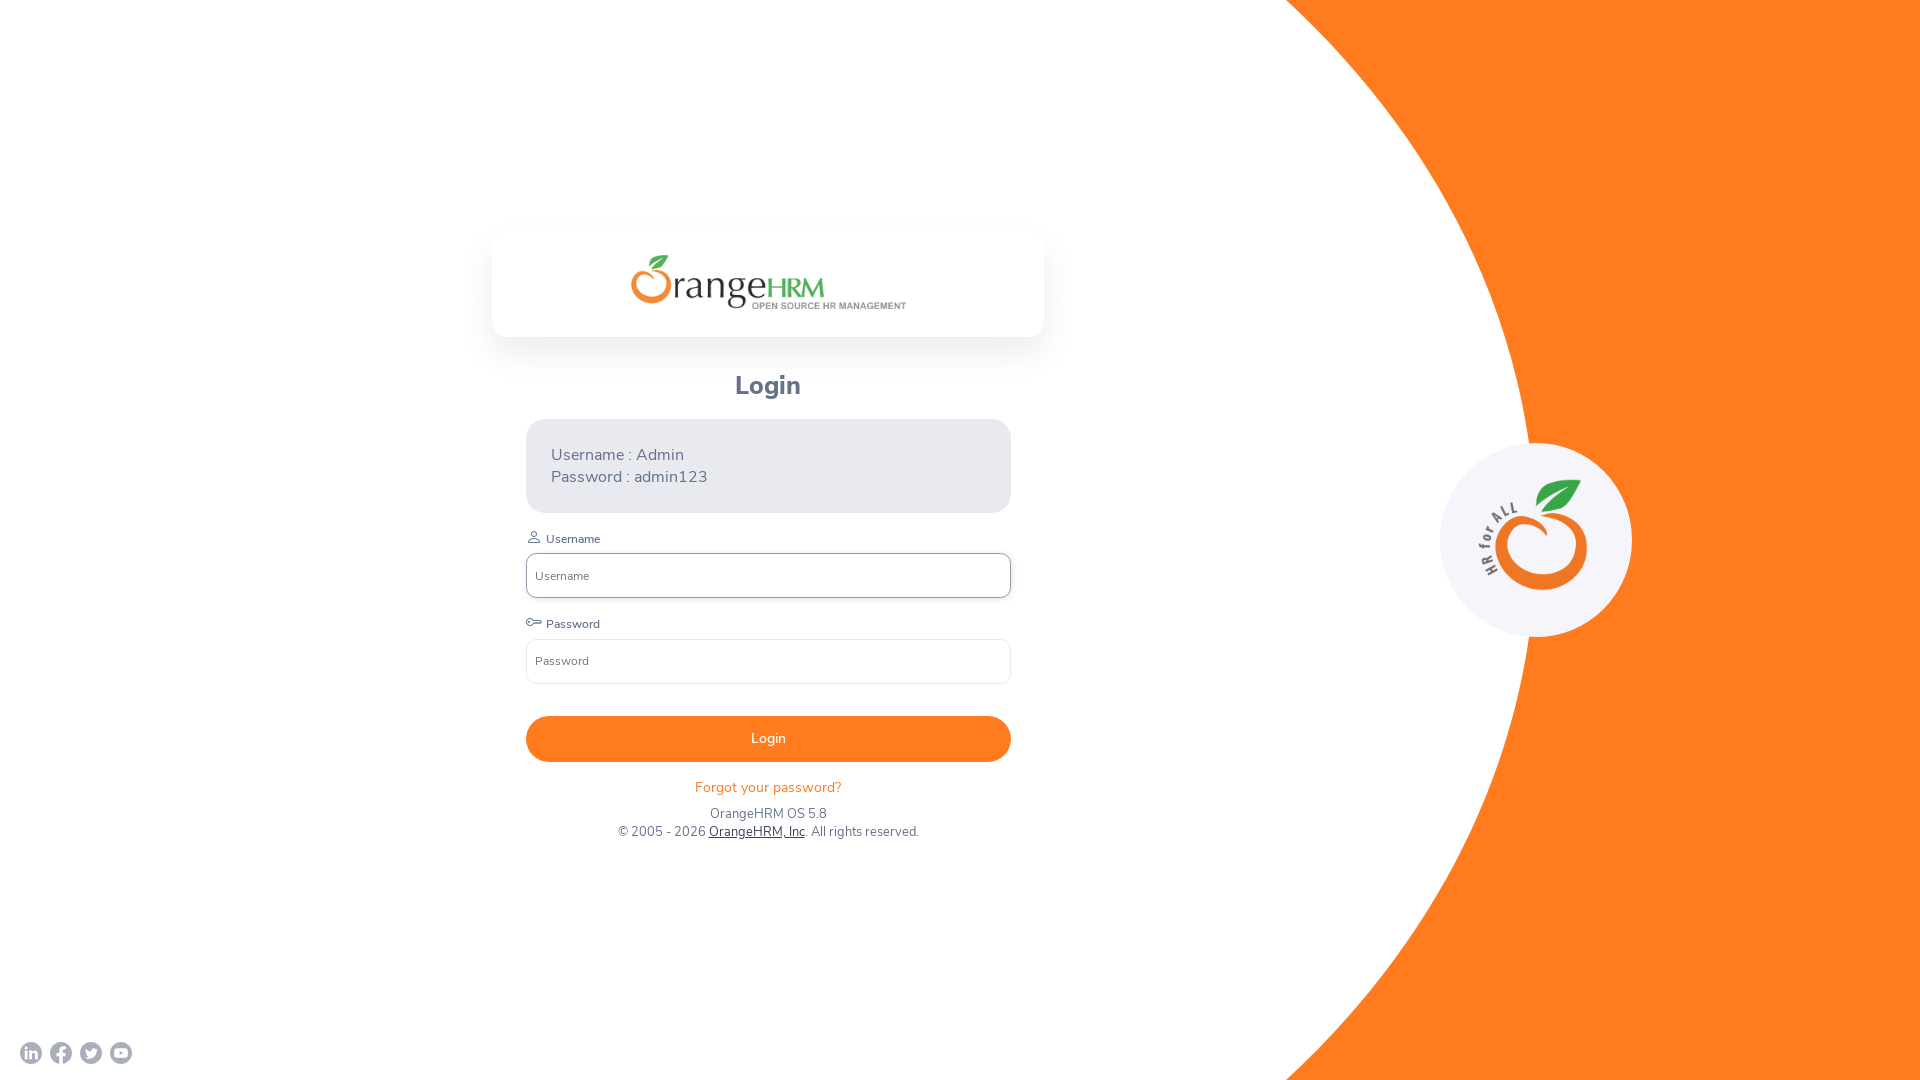

Page DOM content loaded successfully
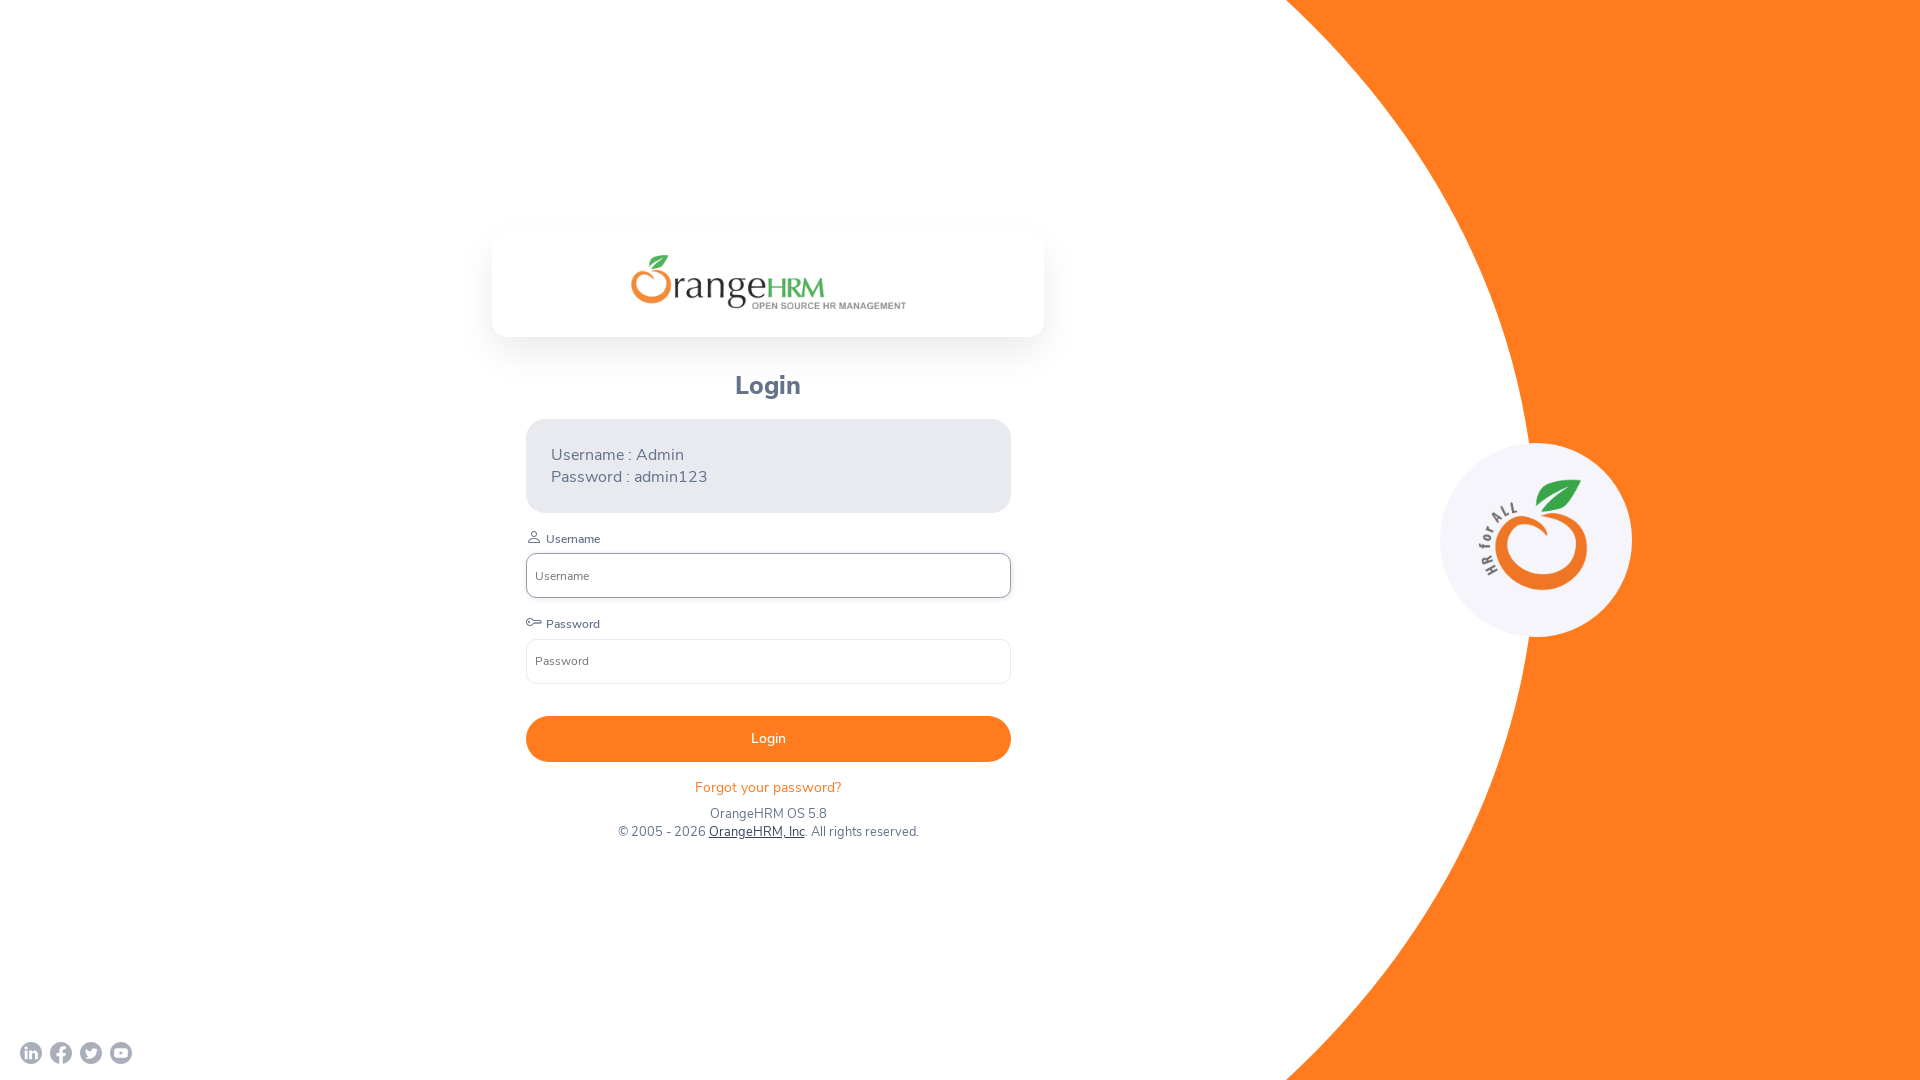

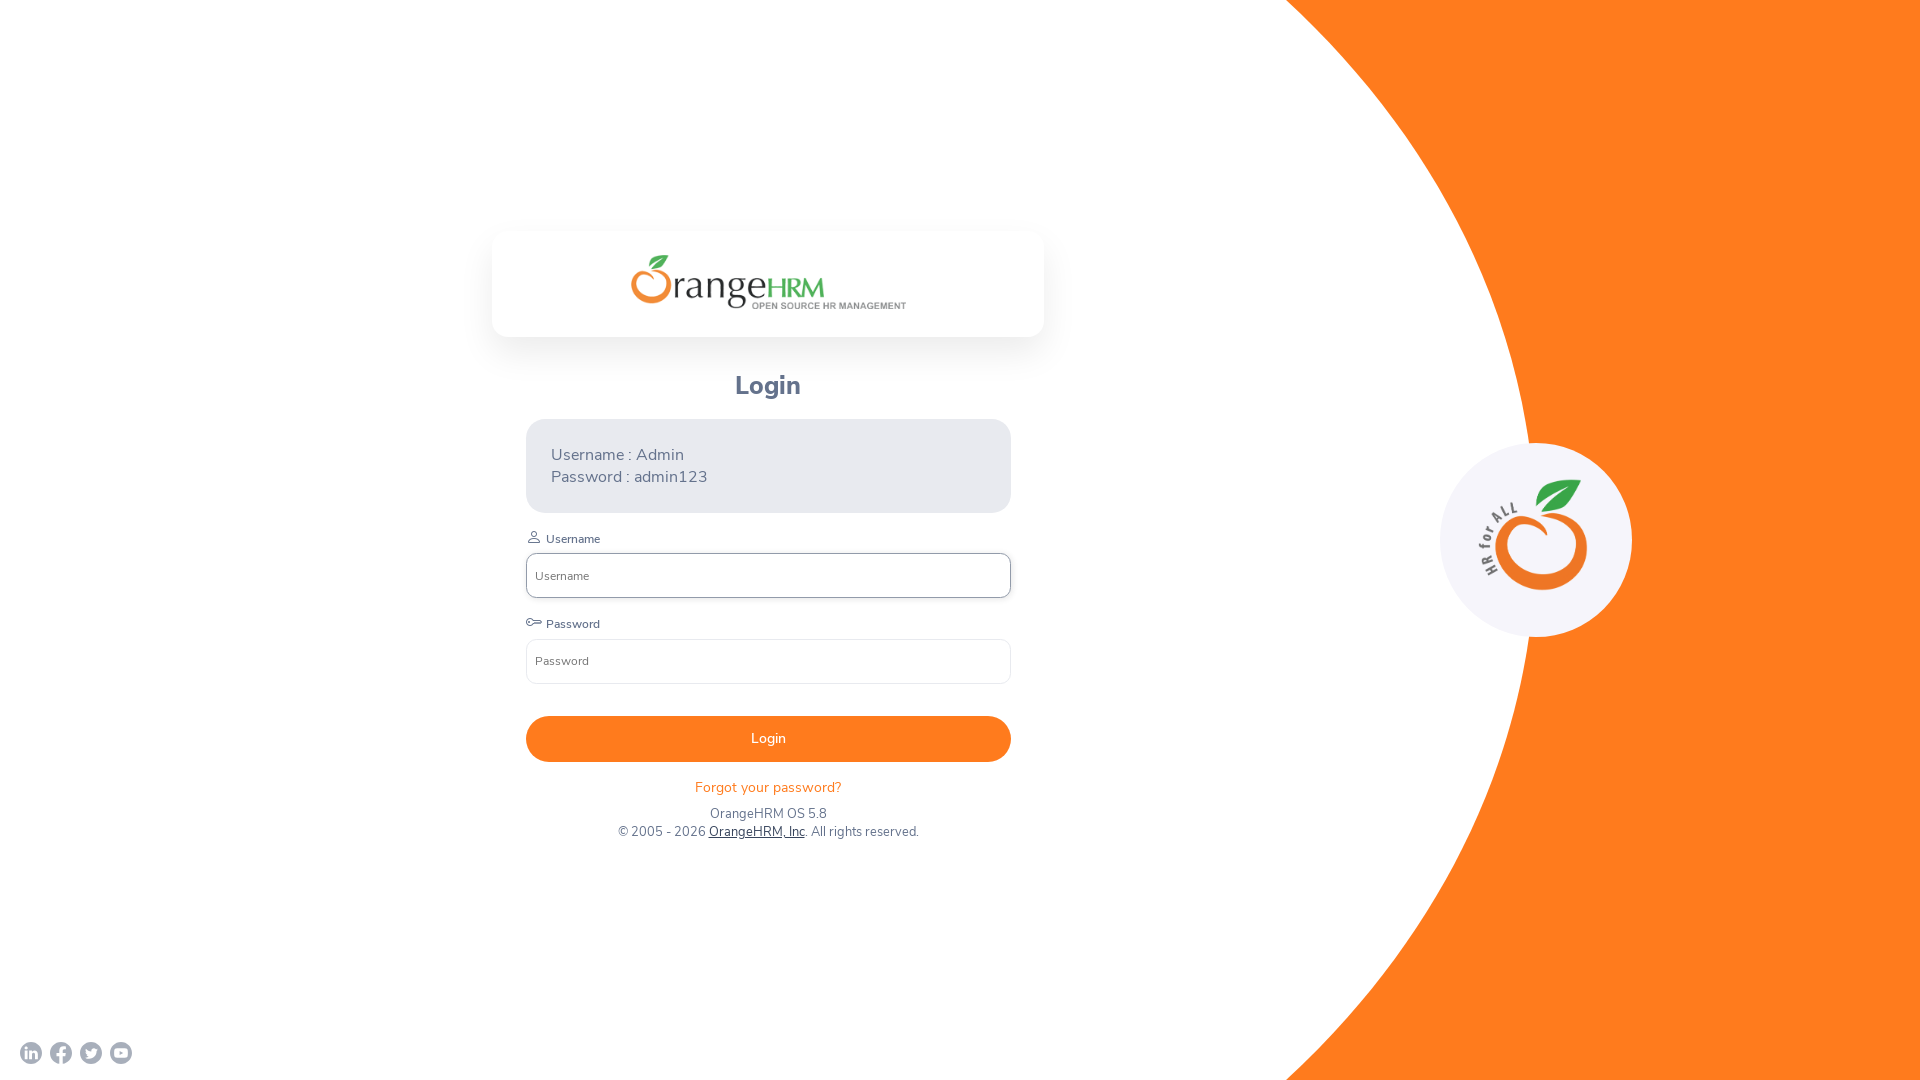